Tests dynamic loading functionality by clicking a Start button and waiting for a dynamically loaded element to appear and display text

Starting URL: https://the-internet.herokuapp.com/dynamic_loading/1

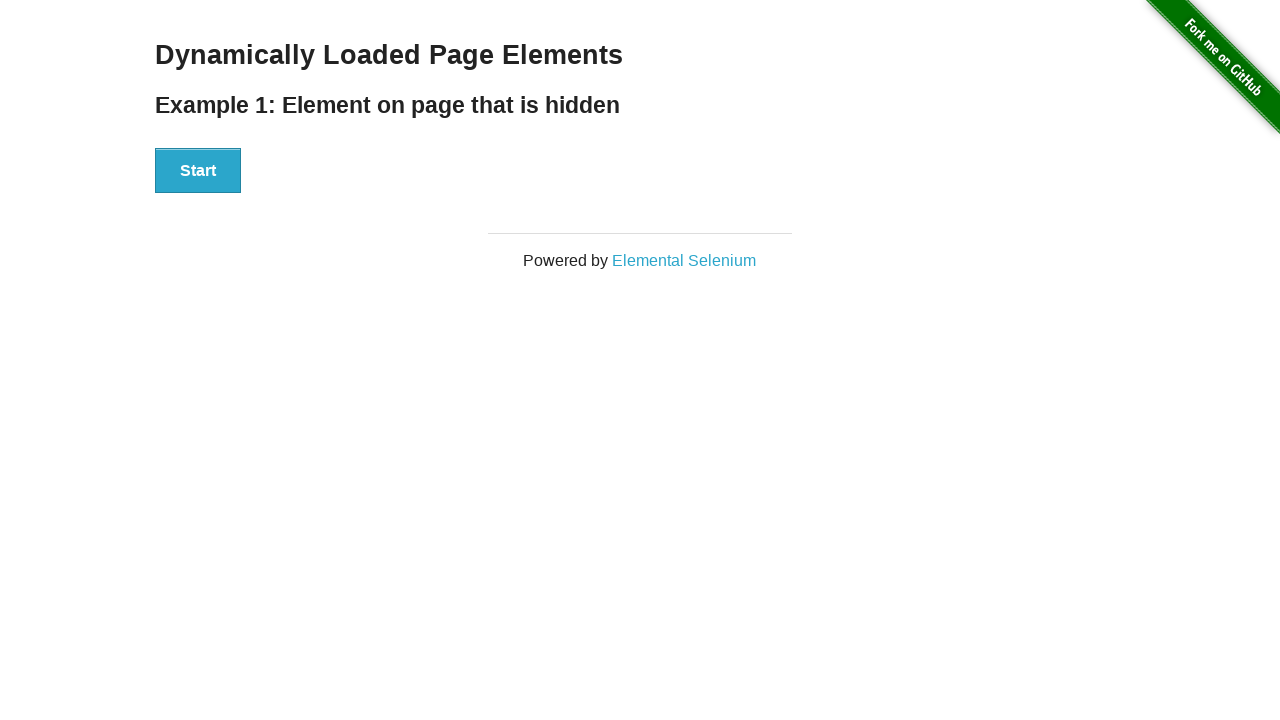

Clicked the Start button to initiate dynamic loading at (198, 171) on #start button
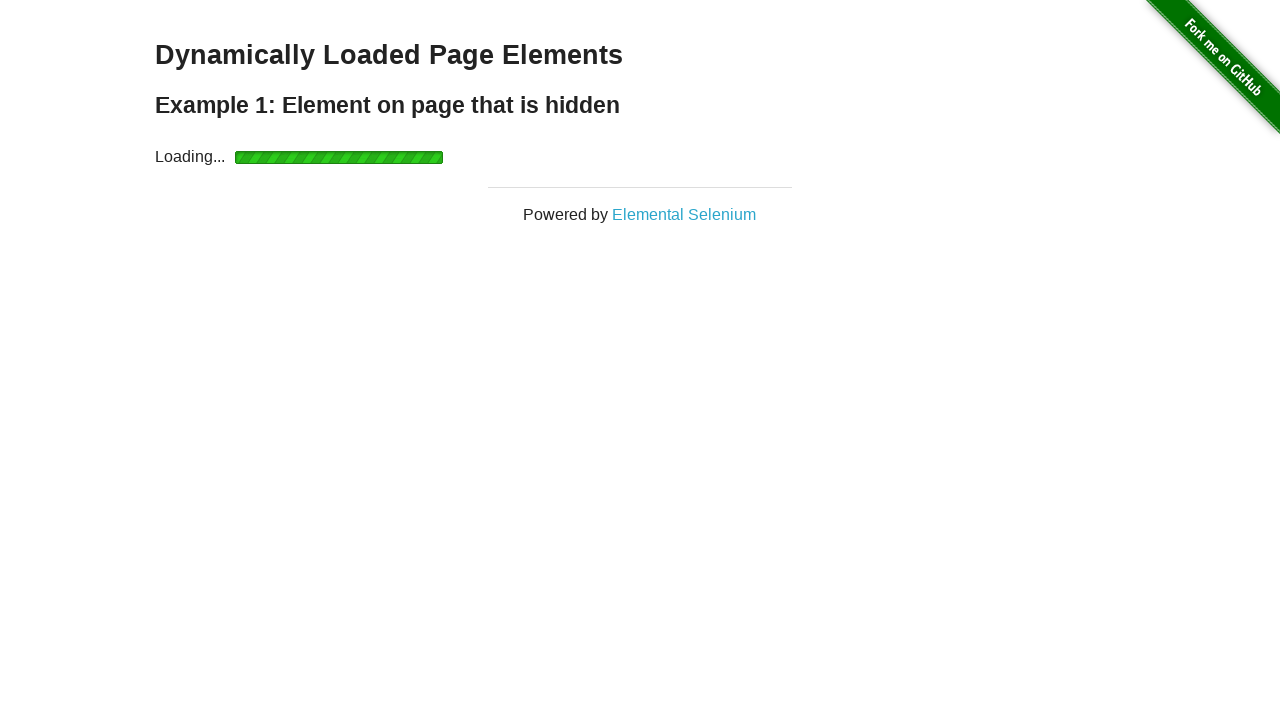

Dynamically loaded element appeared and became visible
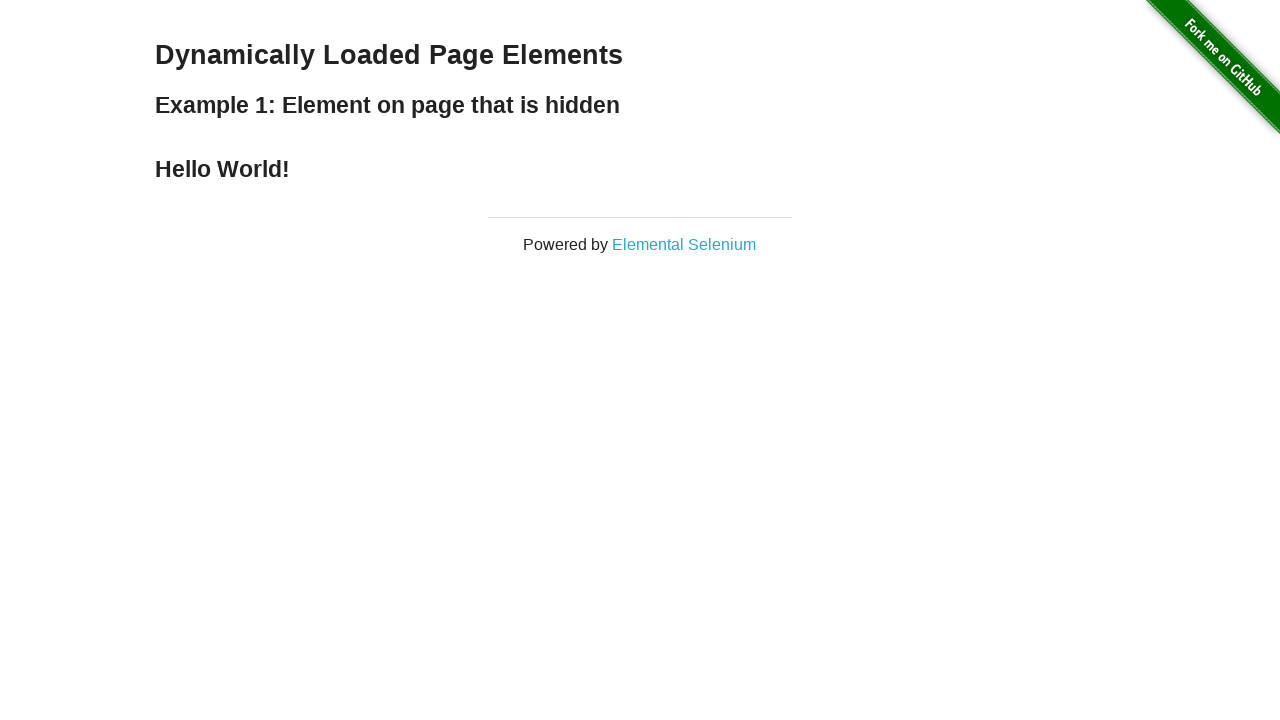

Retrieved text from loaded element: Hello World!
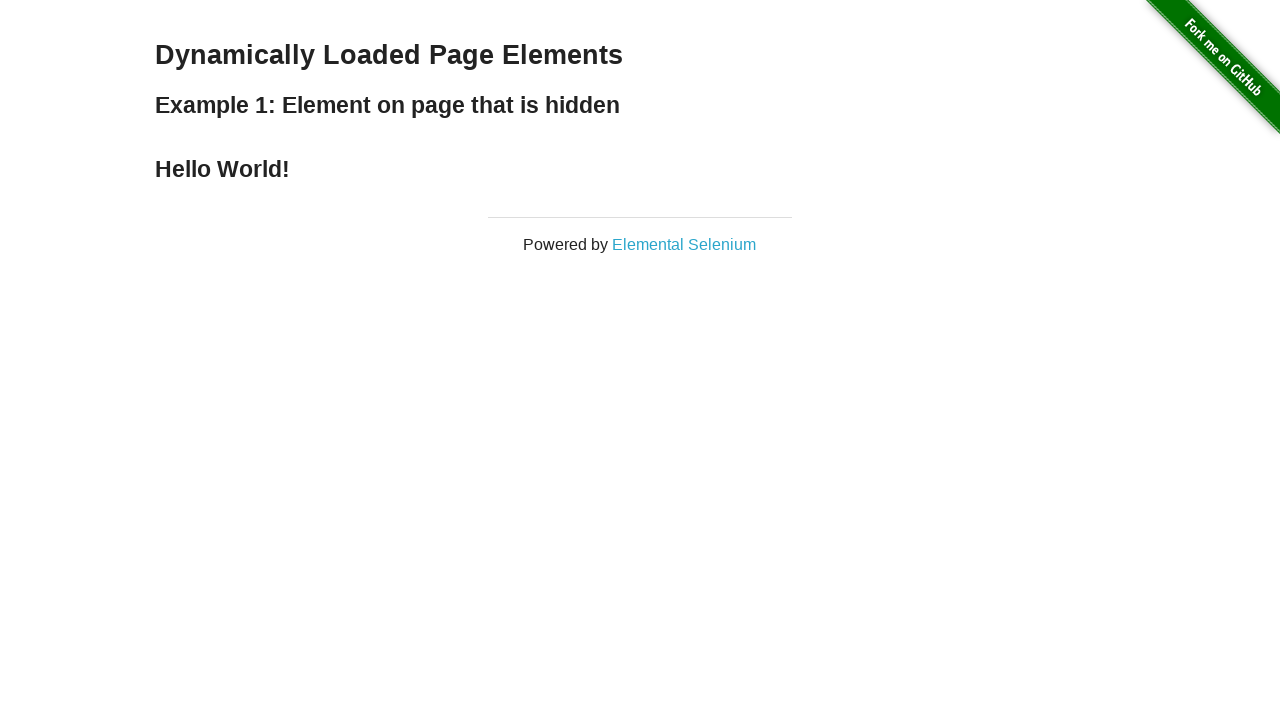

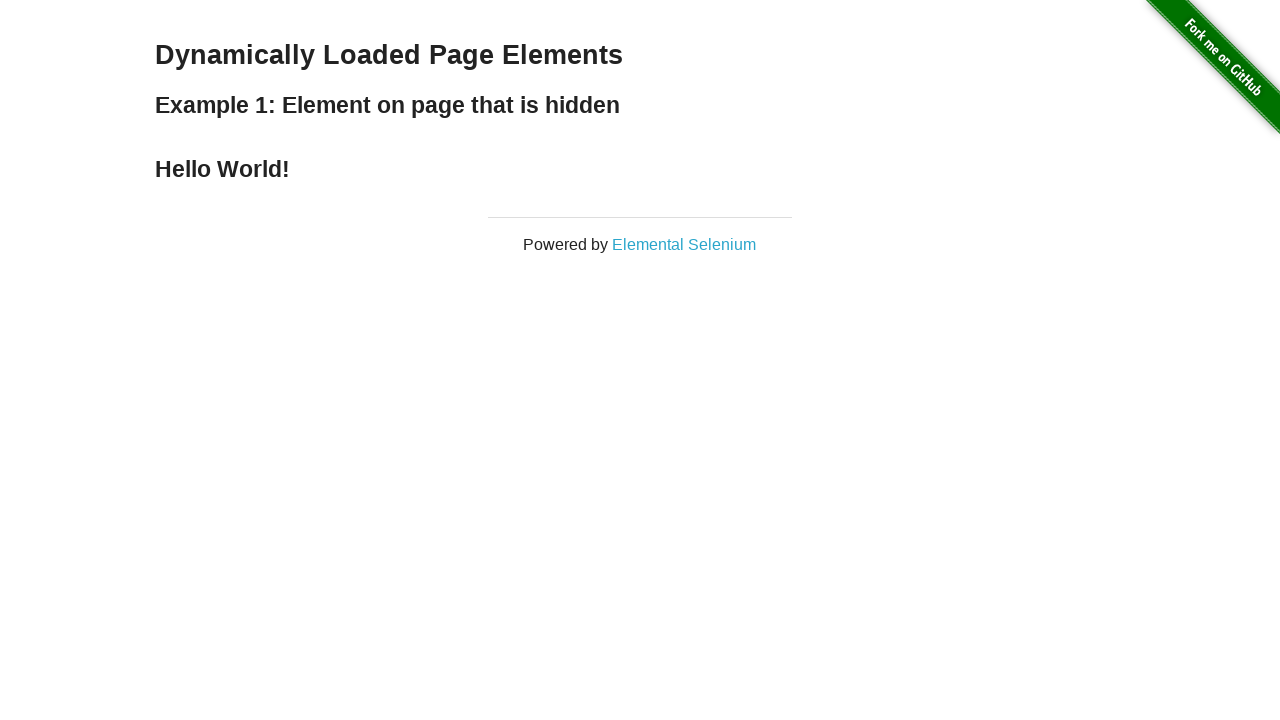